Tests checkbox functionality by verifying initial unchecked state, clicking to check it, and confirming the checked state

Starting URL: https://rahulshettyacademy.com/dropdownsPractise/

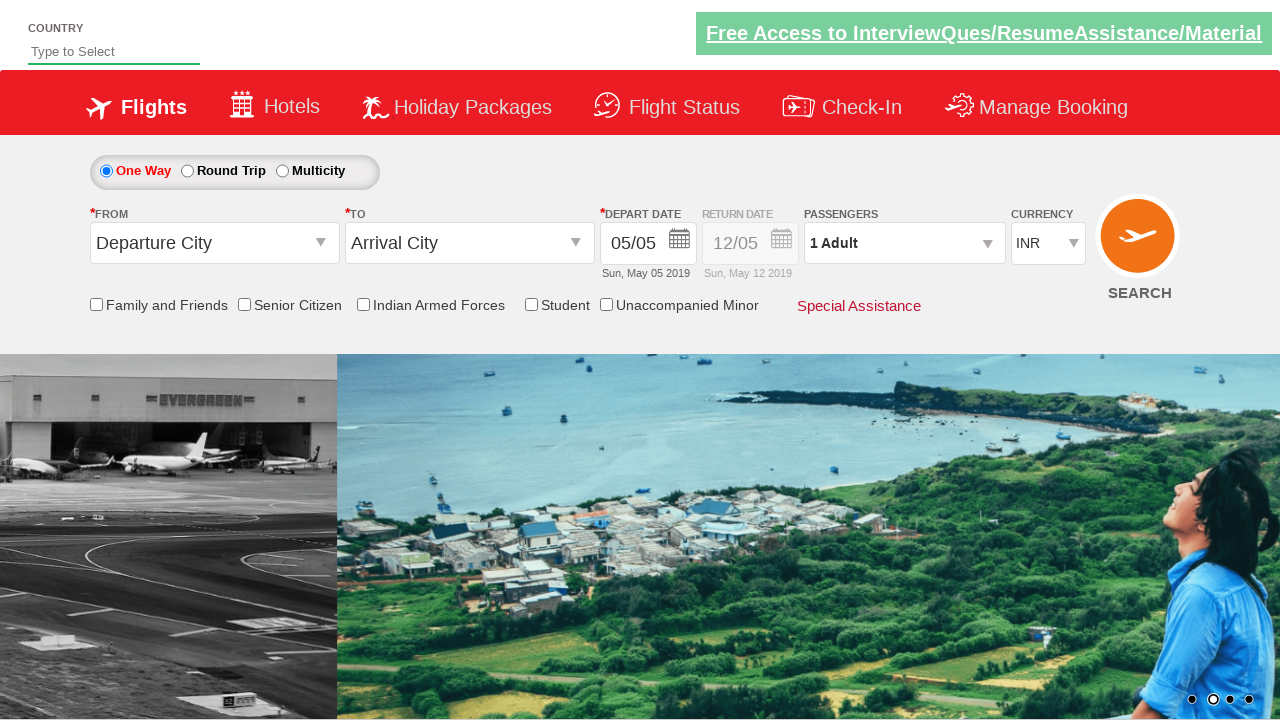

Verified checkbox is initially unchecked
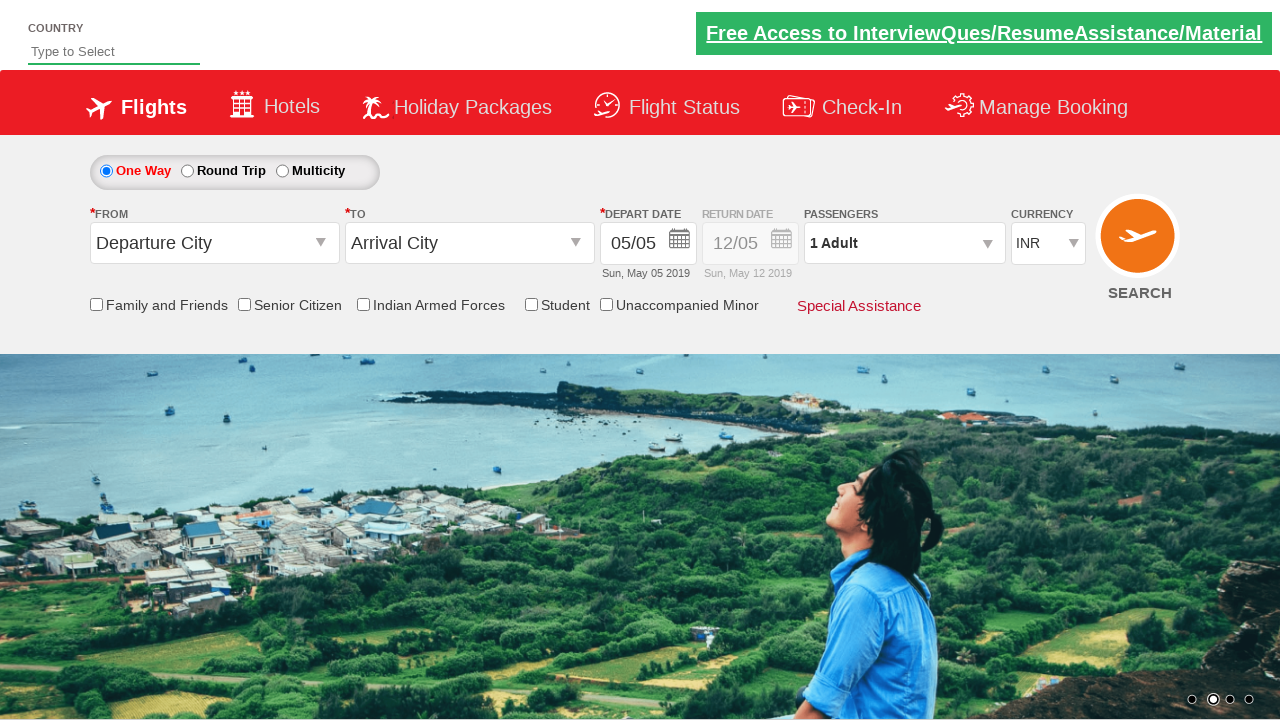

Clicked checkbox to select it at (96, 304) on #ctl00_mainContent_chk_friendsandfamily
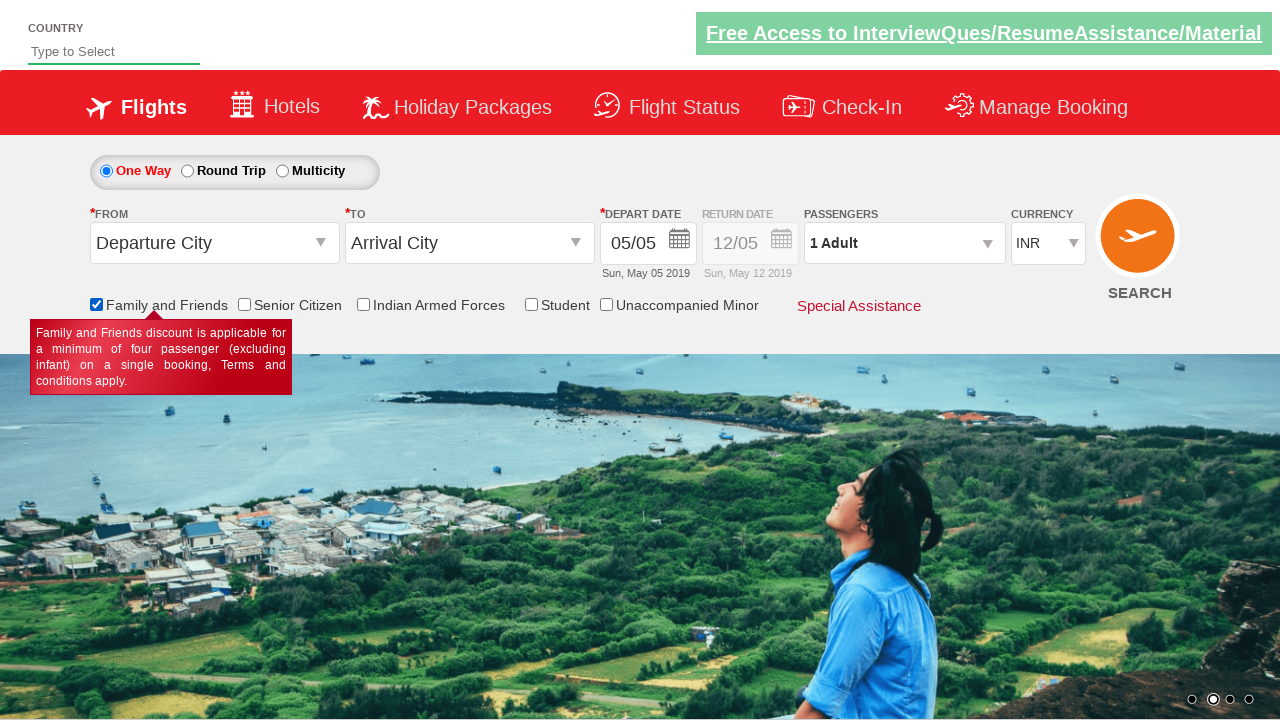

Verified checkbox is now checked after clicking
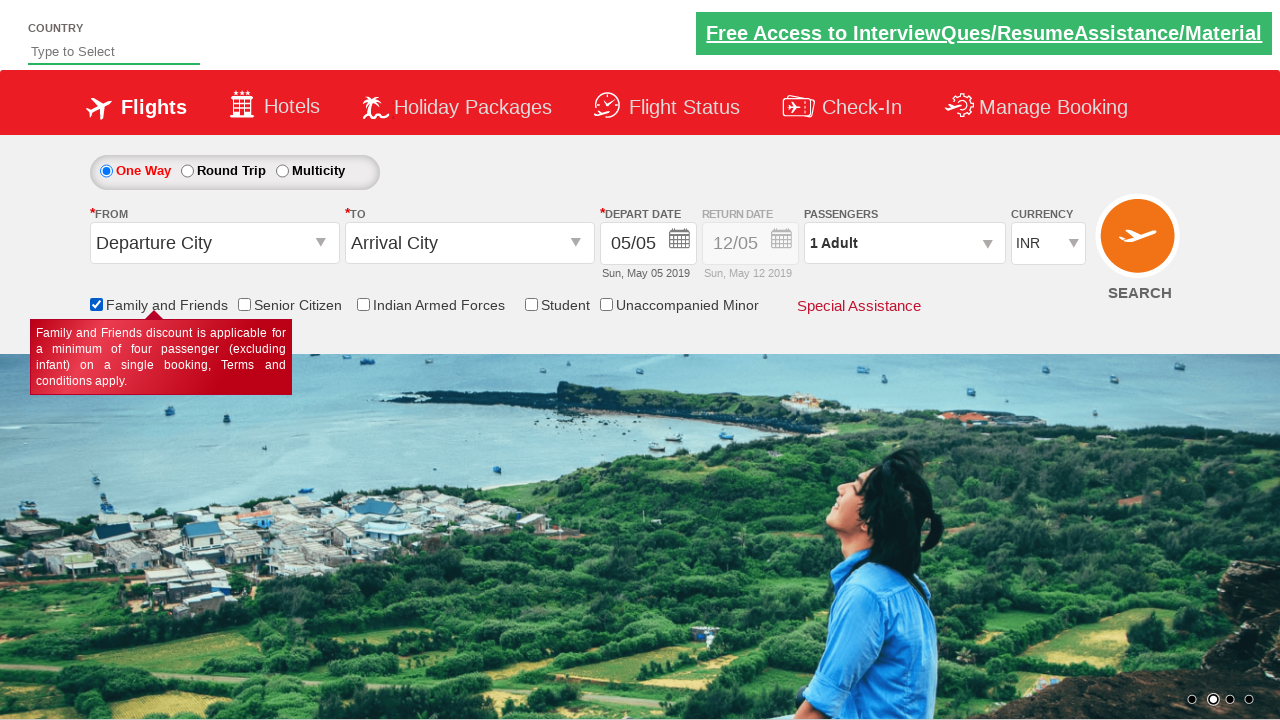

Counted total checkboxes on page: 6
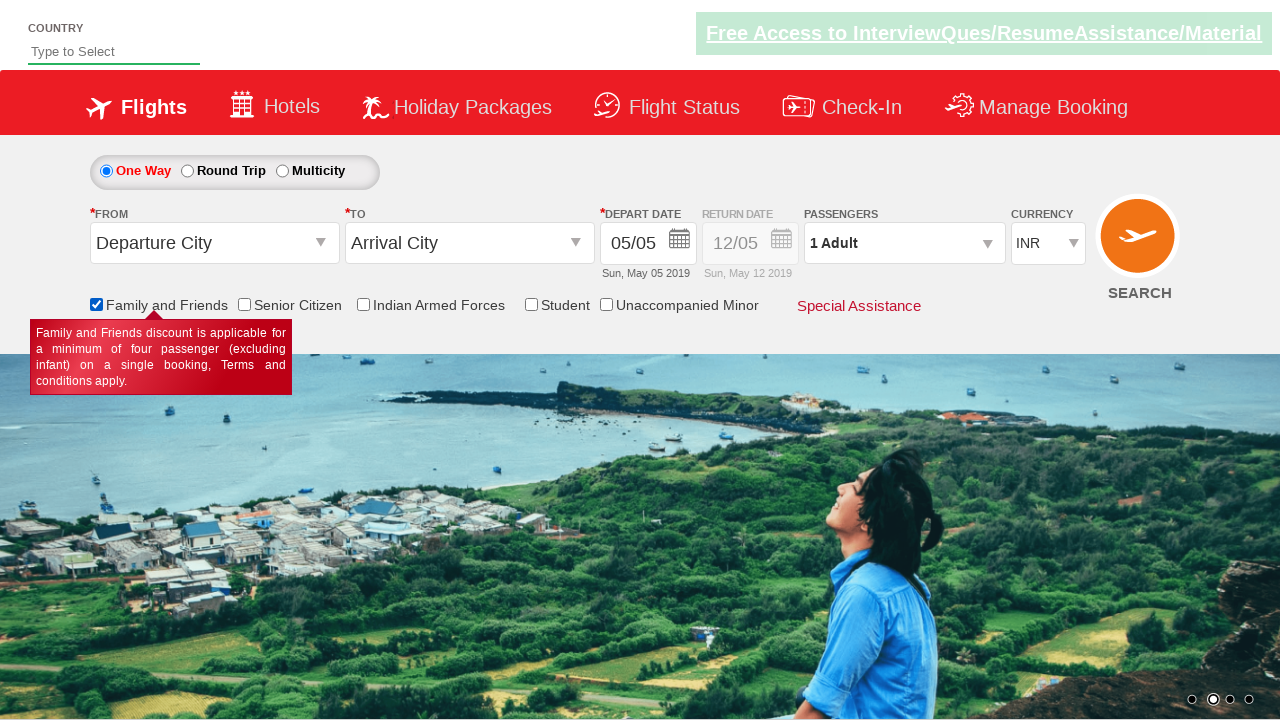

Printed total checkbox count: 6
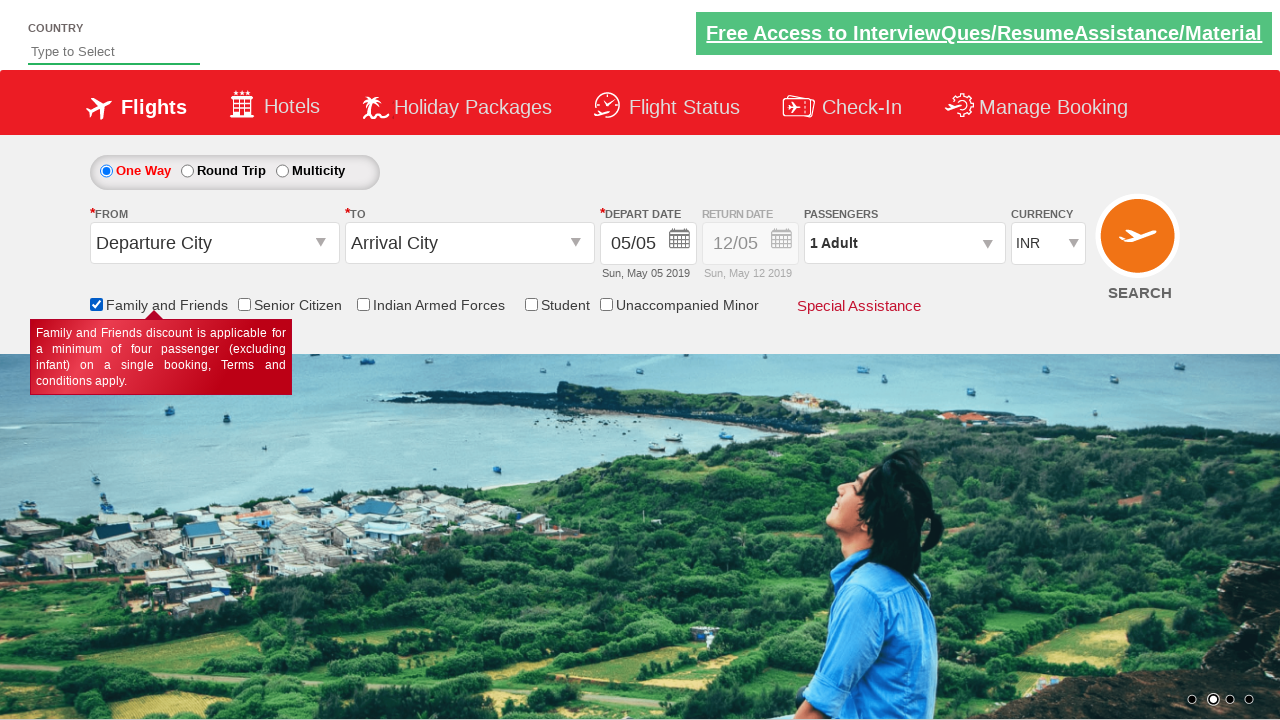

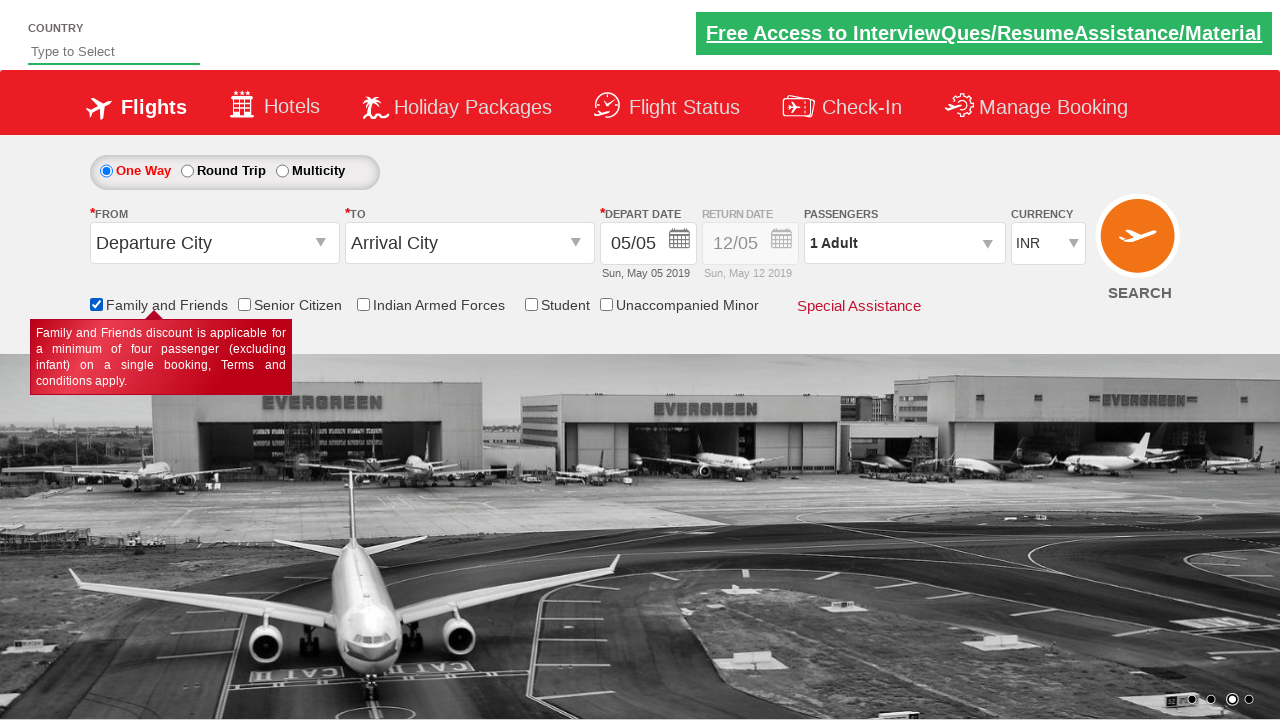